Tests a JavaScript confirmation dialog by clicking the confirm button and dismissing the dialog, then verifying the confirmation text shows Cancel was clicked

Starting URL: https://testpages.herokuapp.com/styled/alerts/alert-test.html

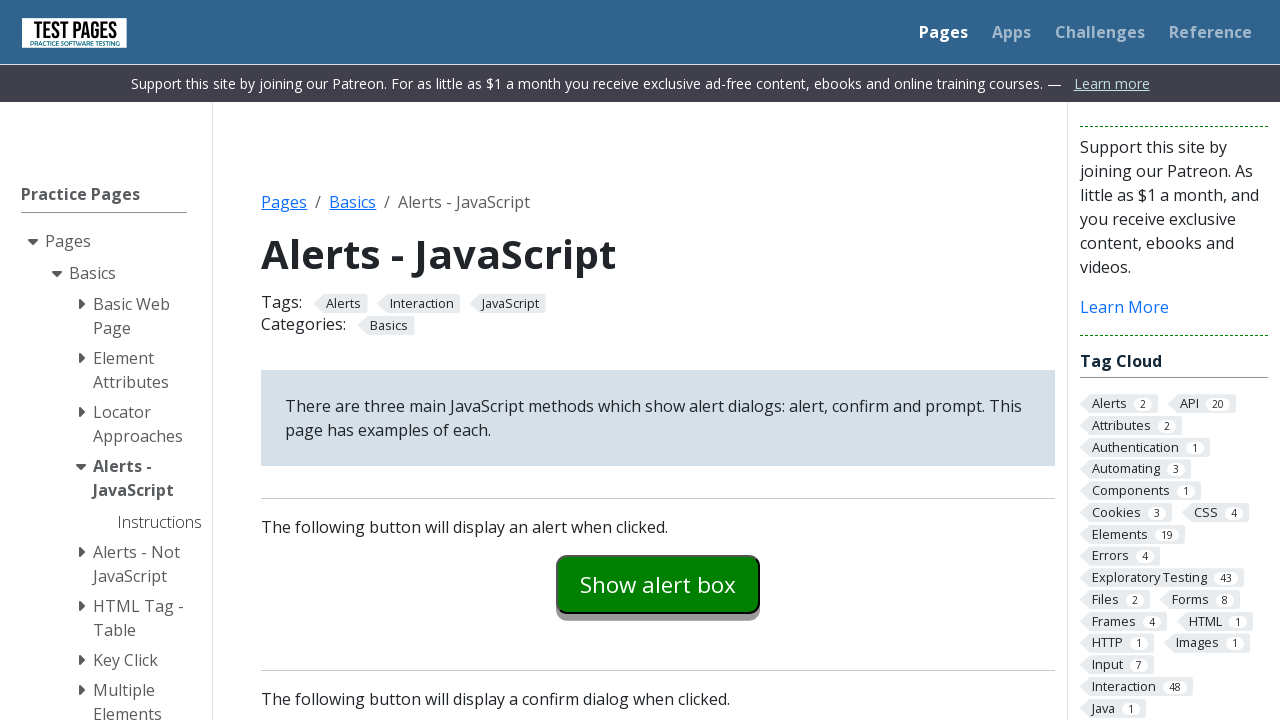

Set up dialog handler to dismiss confirmation dialogs
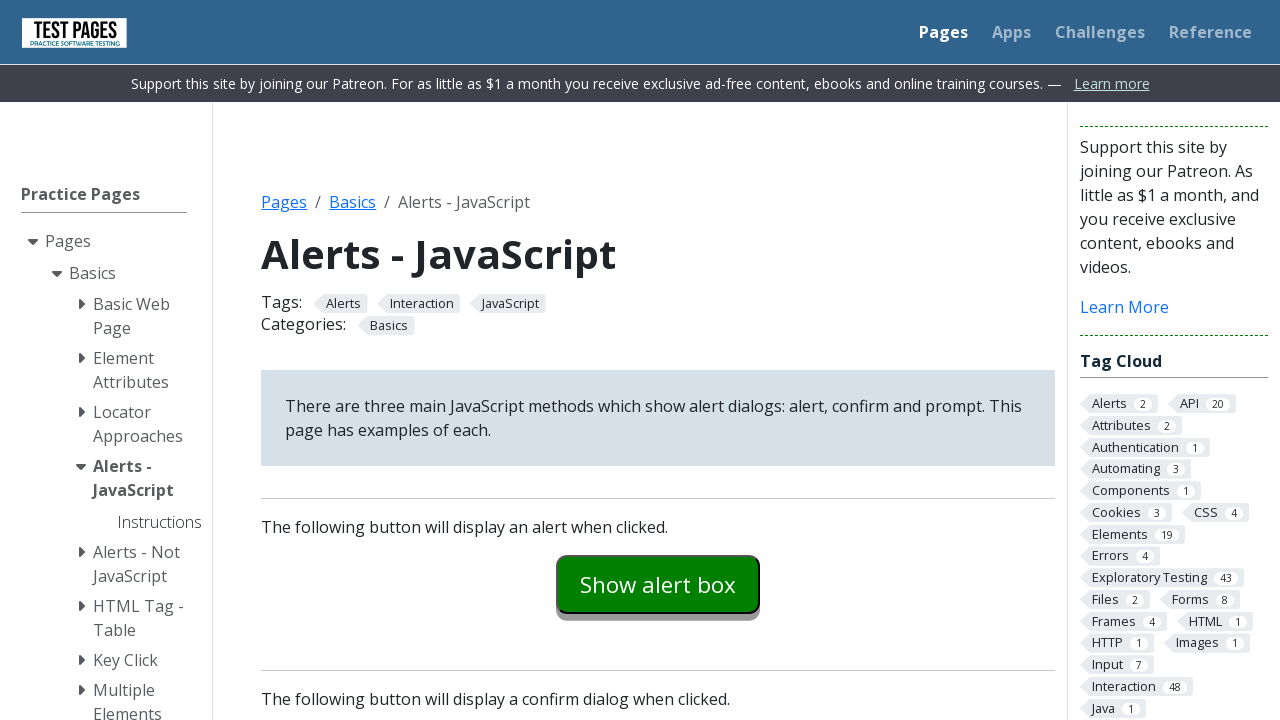

Clicked confirmation example button at (658, 360) on #confirmexample
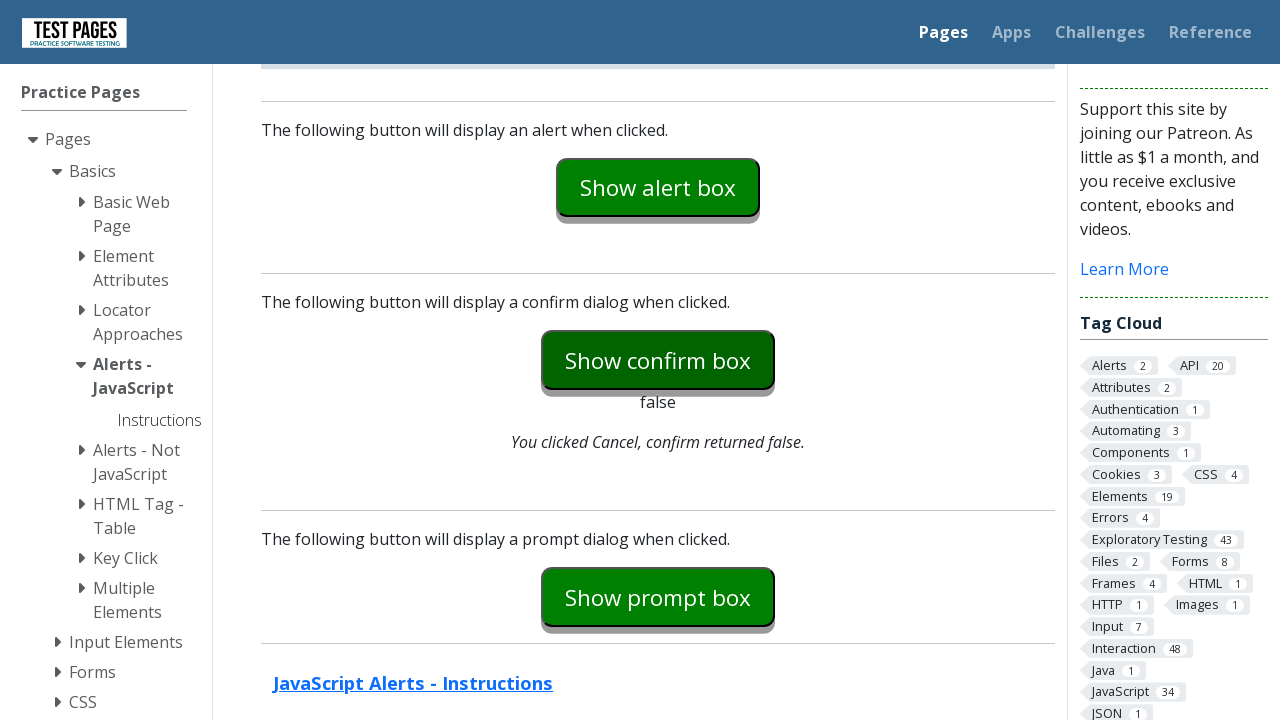

Confirmation explanation text appeared after dismissing dialog
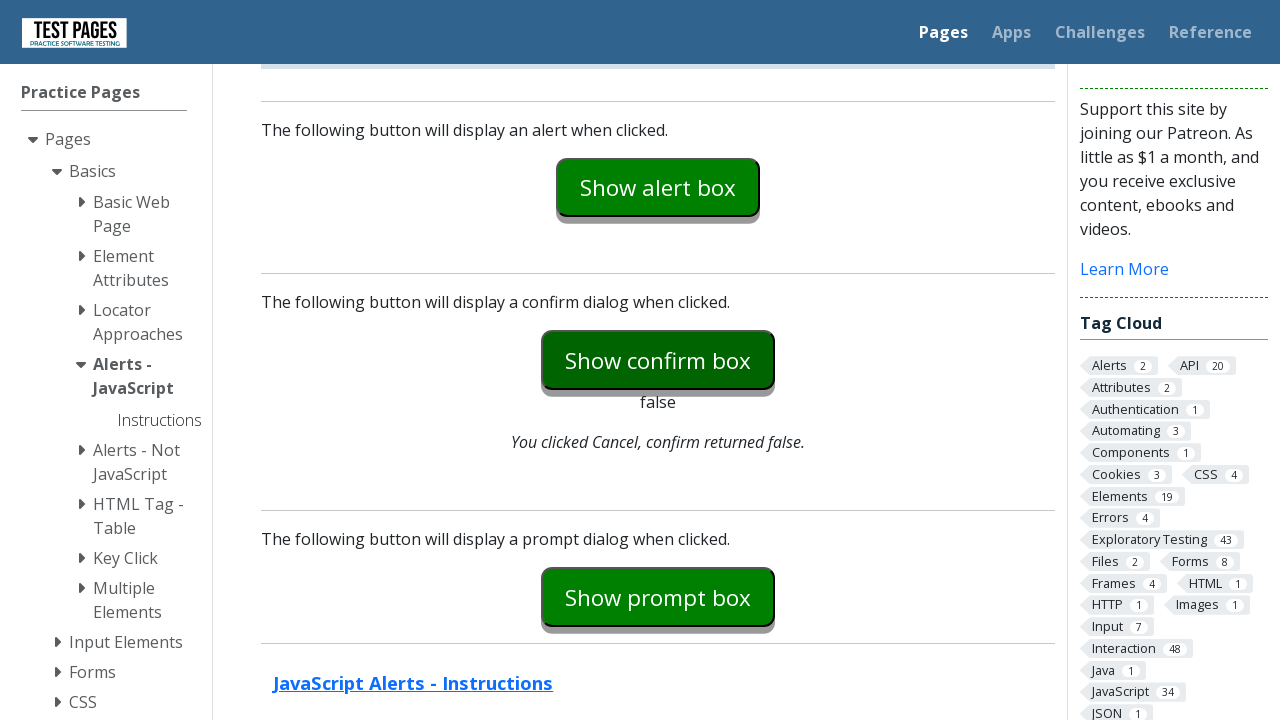

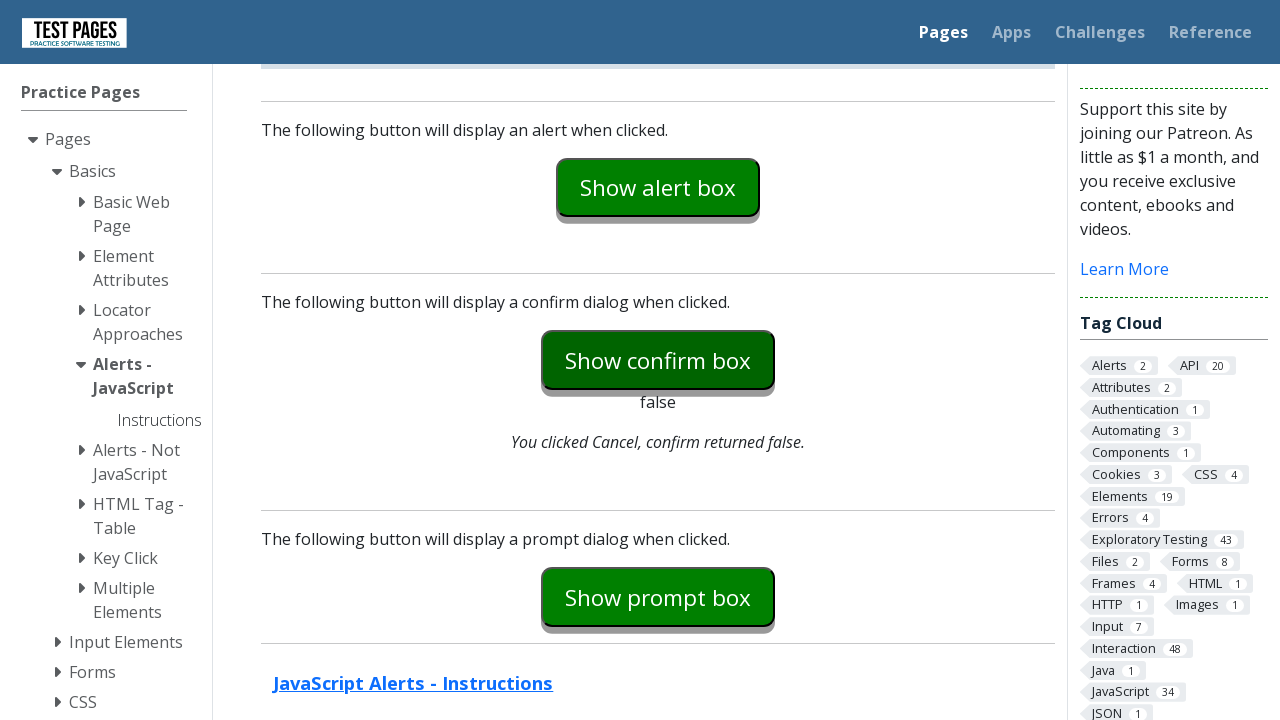